Tests browser window/tab handling by clicking Help, Terms, and Privacy links on Google signup page (which open new windows), then iterates through all window handles and switches to the Google Account Help window.

Starting URL: https://accounts.google.com/signup/v2/webcreateaccount?flowName=GlifWebSignIn&flowEntry=SignUp

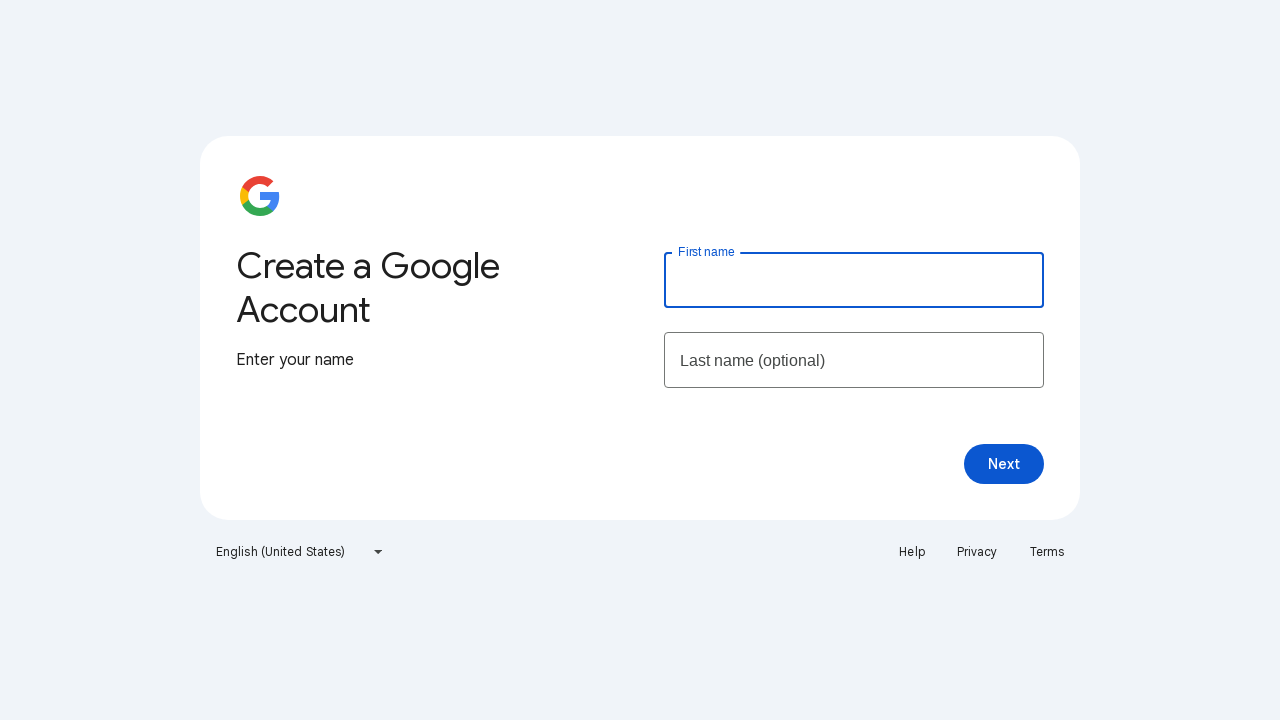

Clicked Help link, opening new window/tab at (912, 552) on xpath=//a[text()='Help']
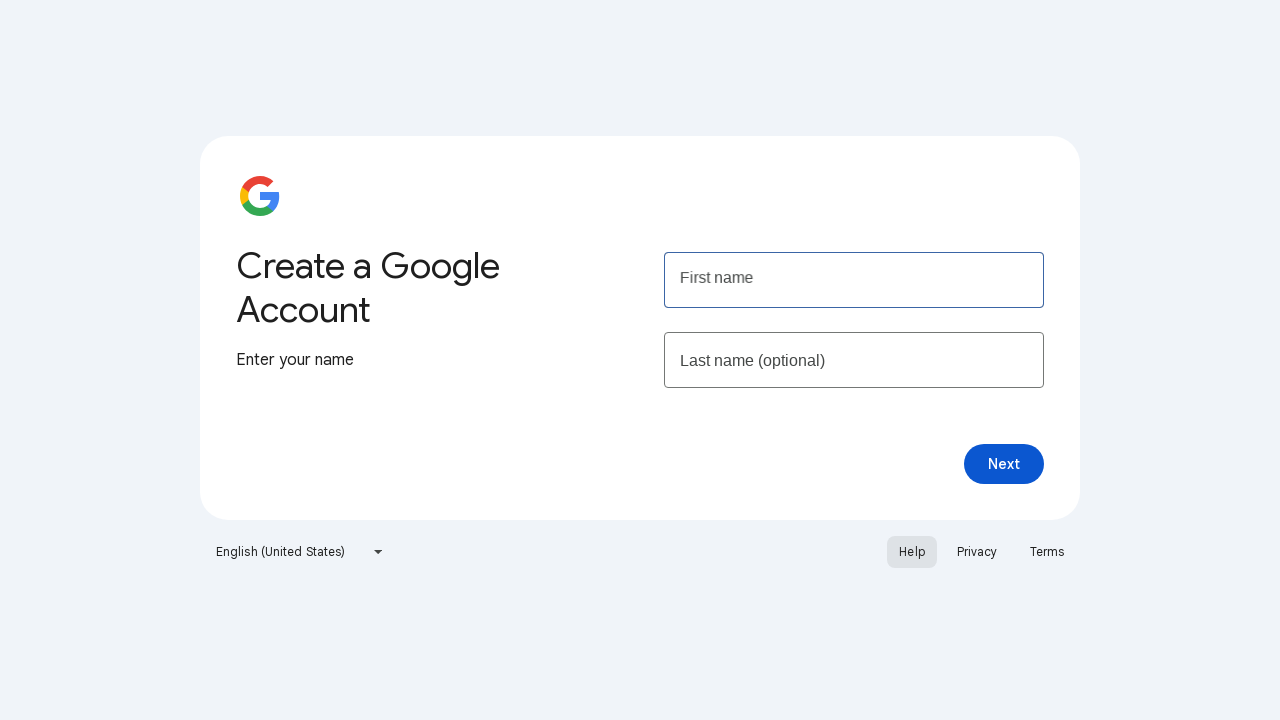

Clicked Terms link, opening new window/tab at (1047, 552) on xpath=//a[text()='Terms']
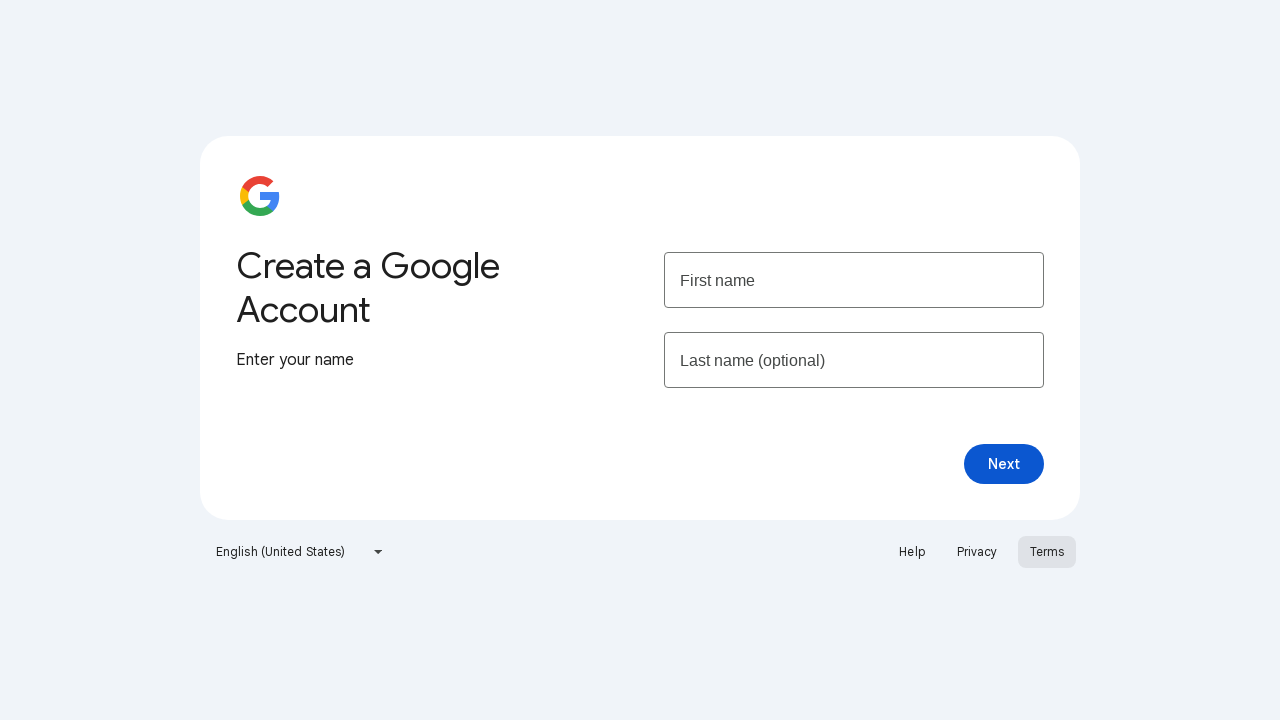

Clicked Privacy link, opening new window/tab at (977, 552) on xpath=//a[text()='Privacy']
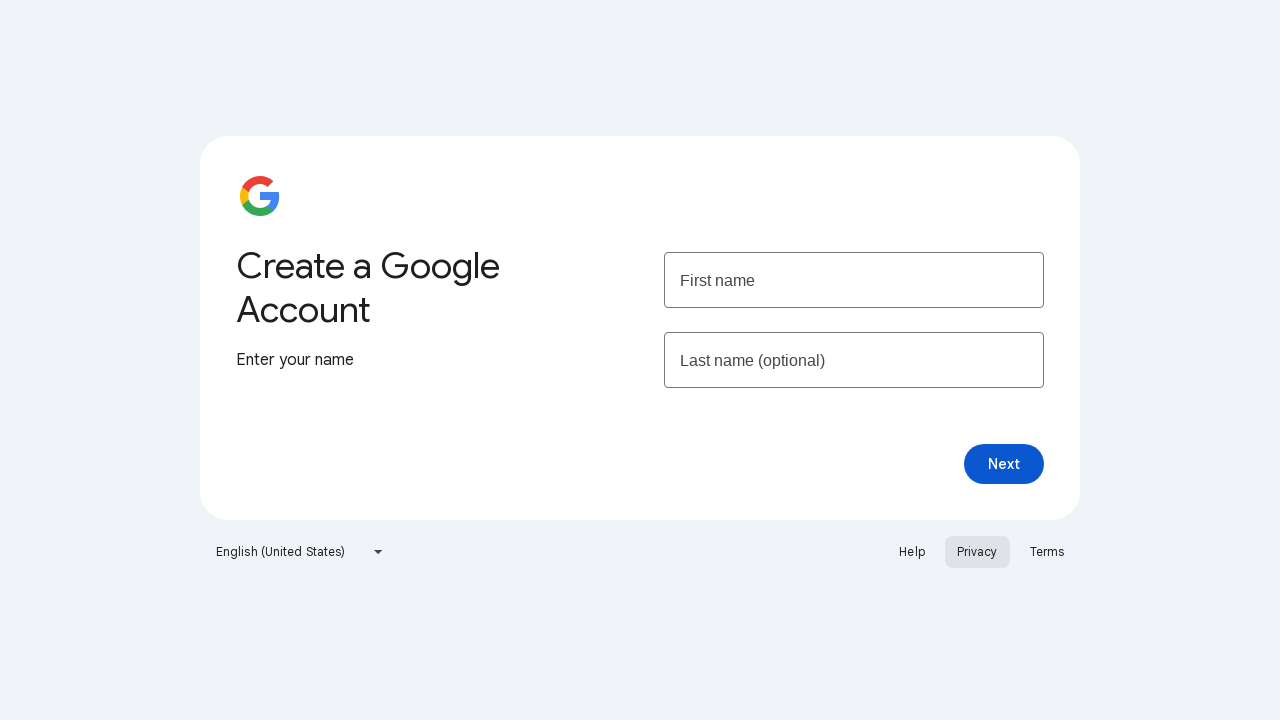

Retrieved all pages/tabs from context - total count: 4
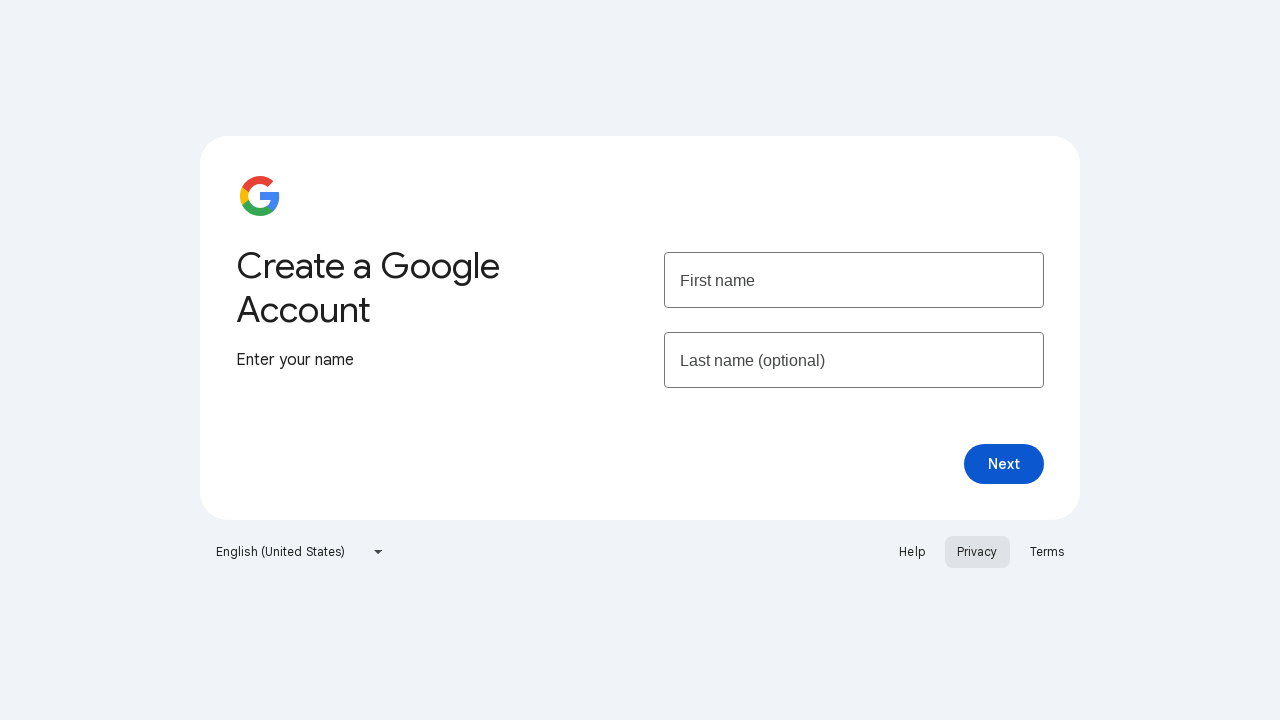

Found Google Account Help window with title: Google Account Help
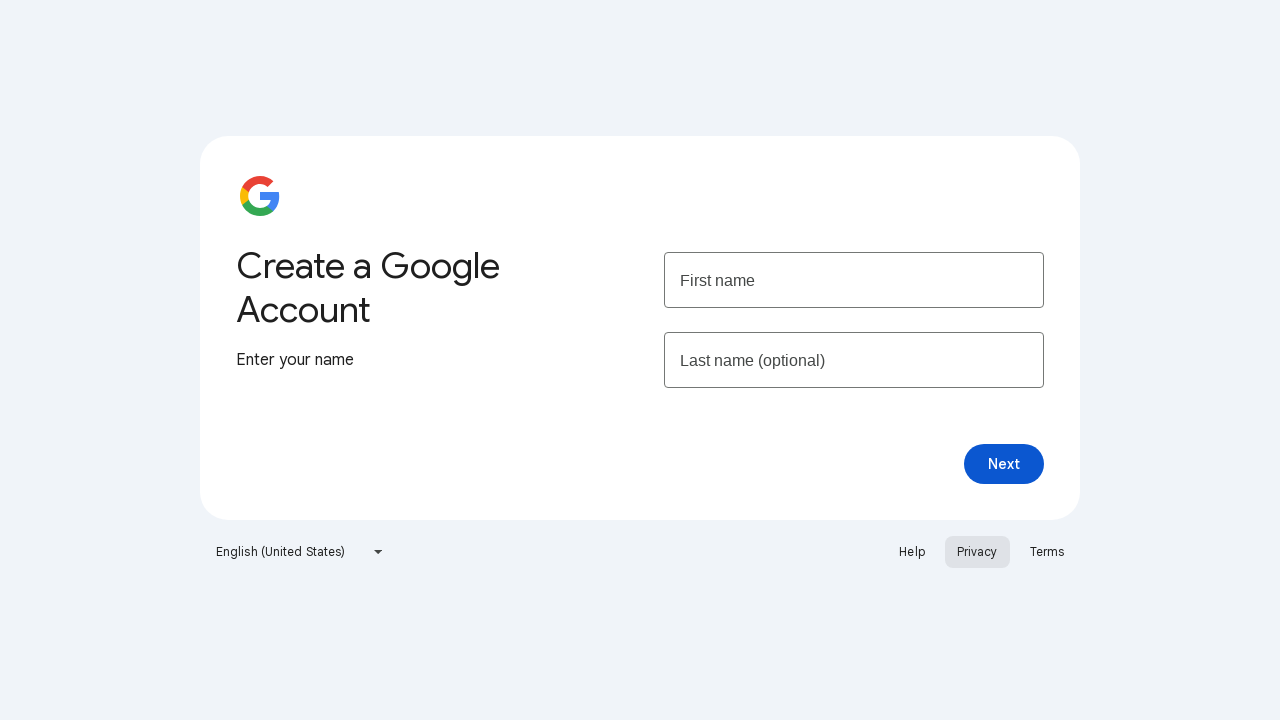

Brought Google Account Help window to focus
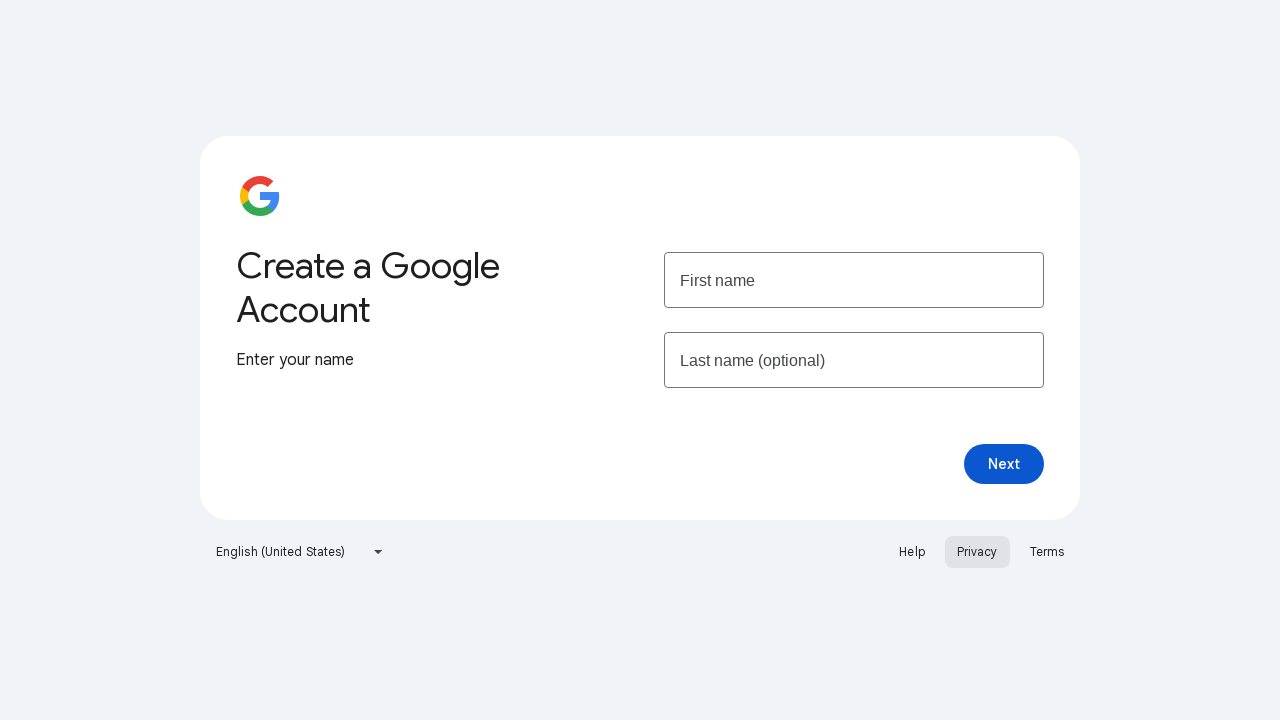

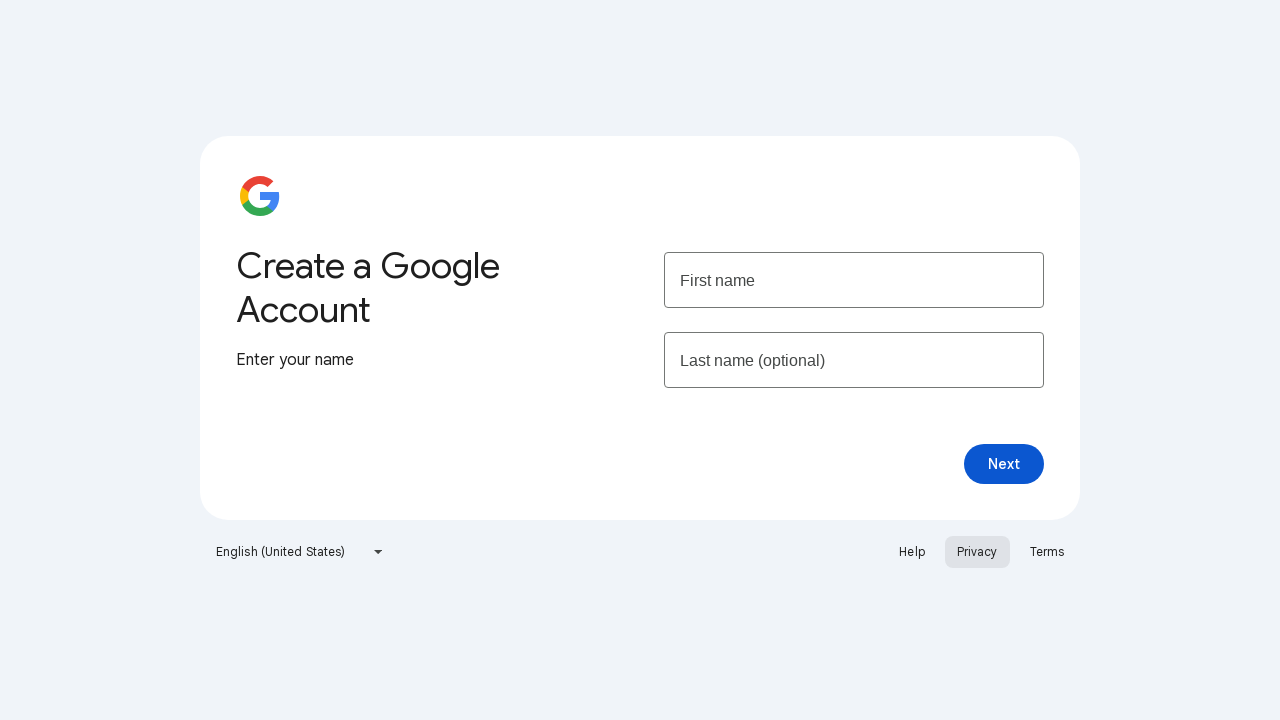